Tests a registration form by filling in personal details including first name, last name, address, email, selecting gender, and selecting a hobby checkbox

Starting URL: https://demo.automationtesting.in/Register.html

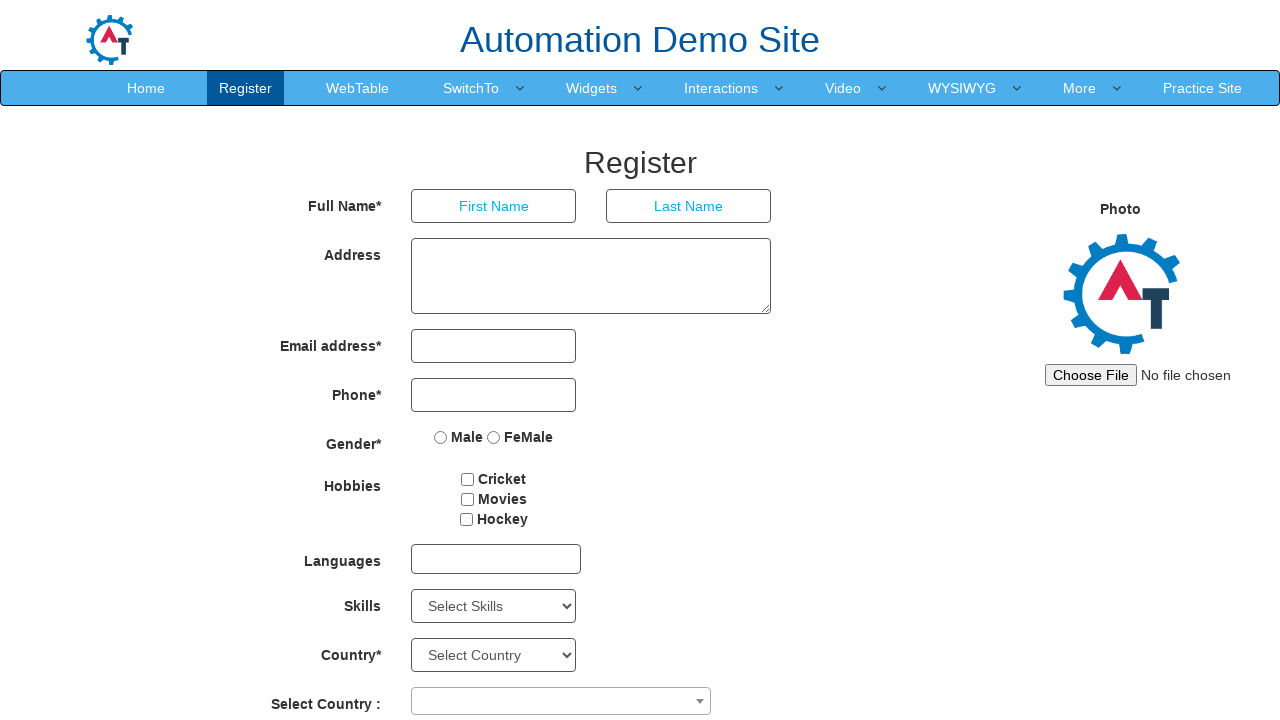

Filled first name field with 'Shamala' on input[ng-model='FirstName']
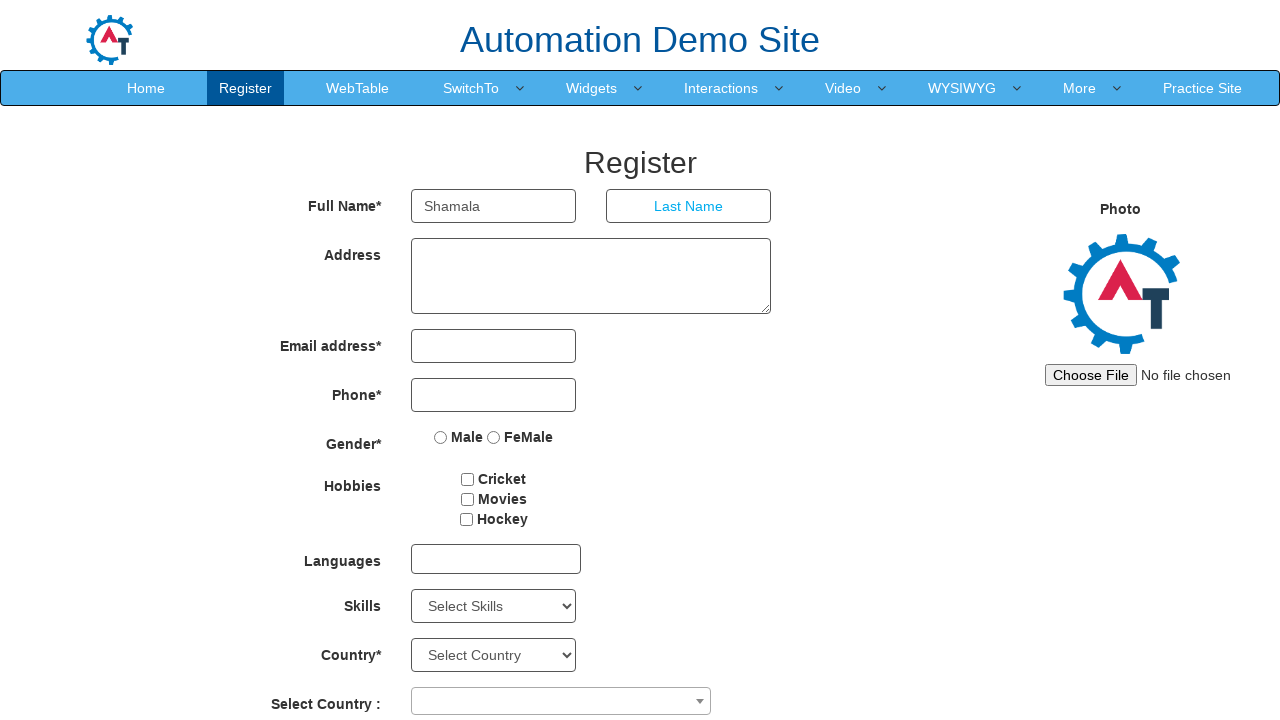

Filled last name field with 'K' on input[placeholder='Last Name']
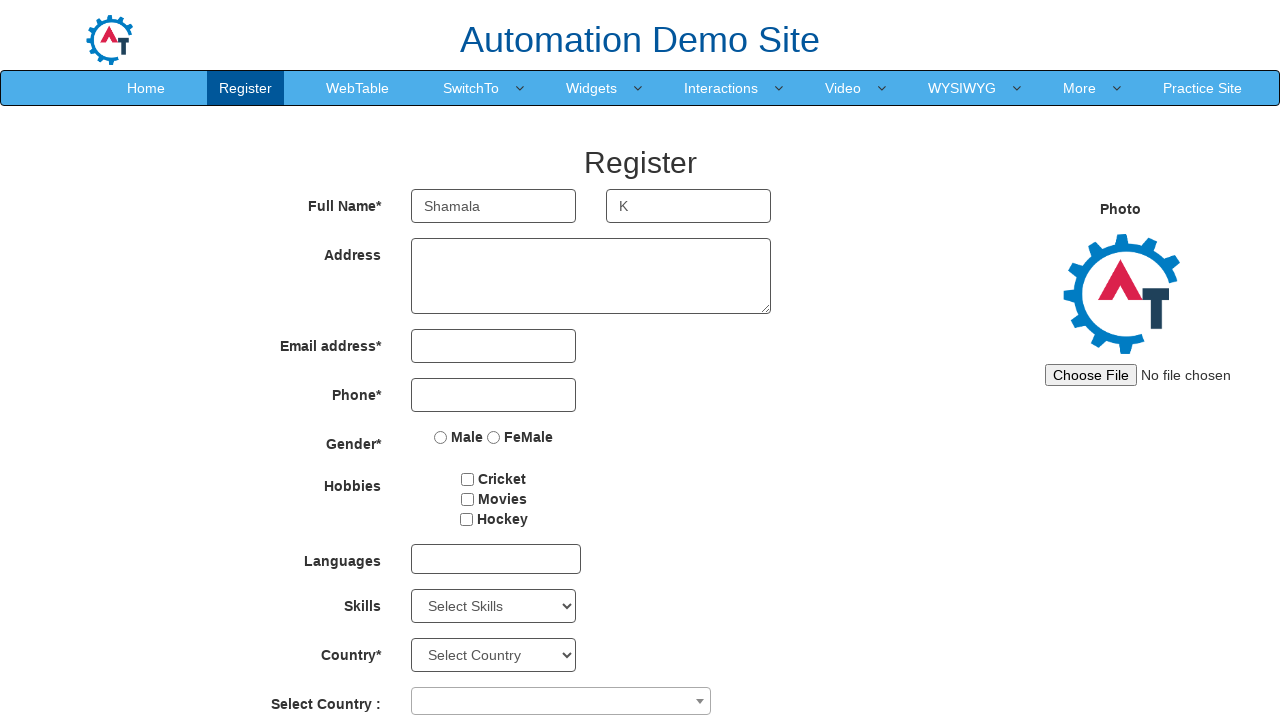

Filled address field with 'Tambaram' on textarea[ng-model='Adress']
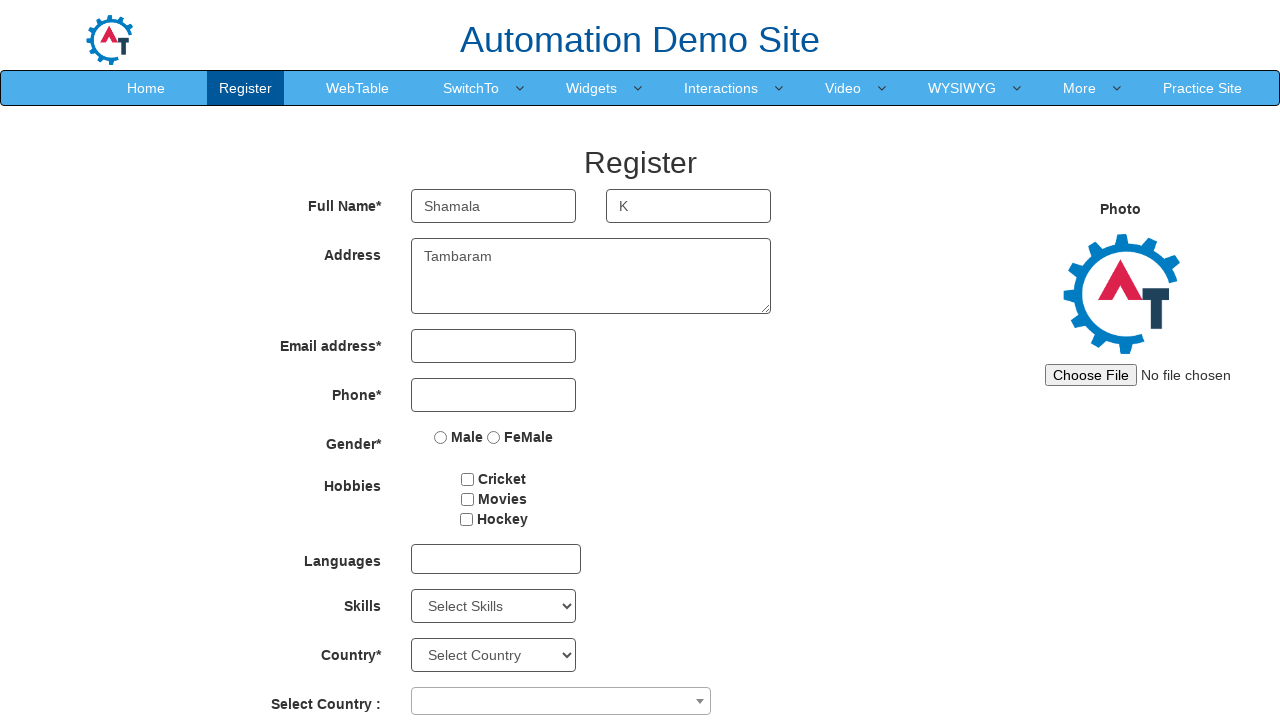

Filled email field with 'nms011324@gmail.com' on input[type='email']
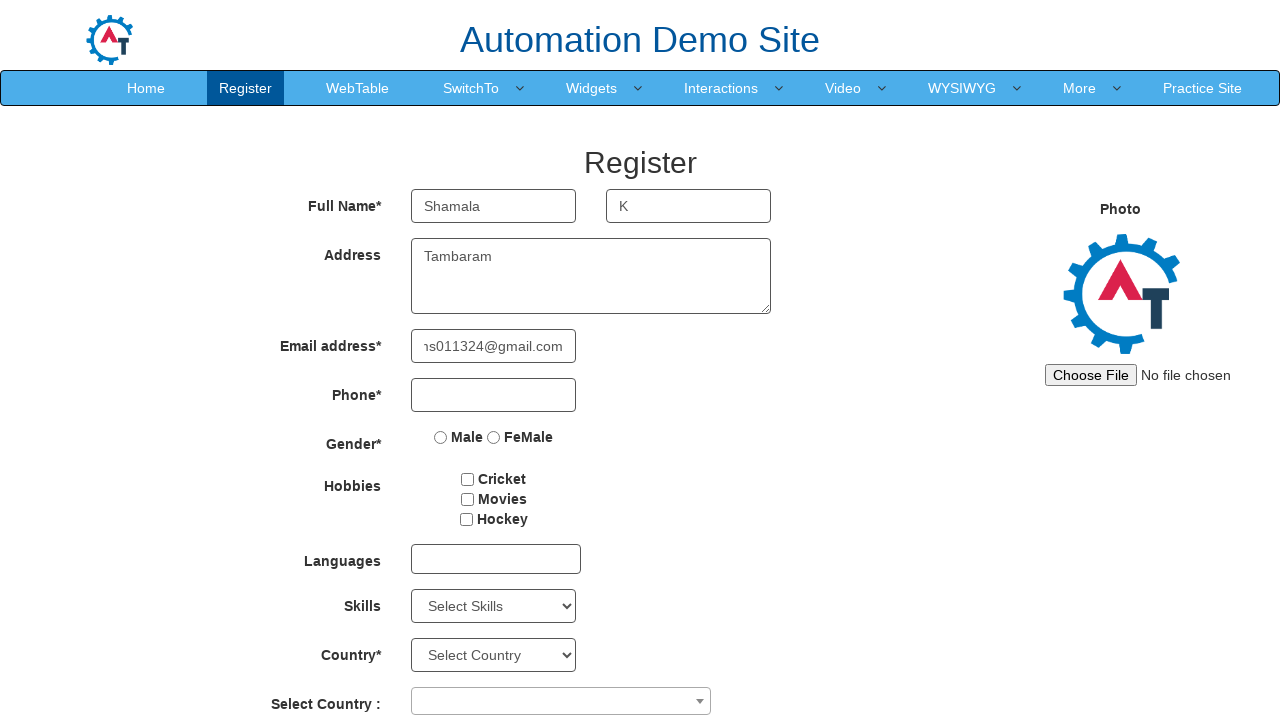

Selected Female gender radio button at (494, 437) on input[value='FeMale']
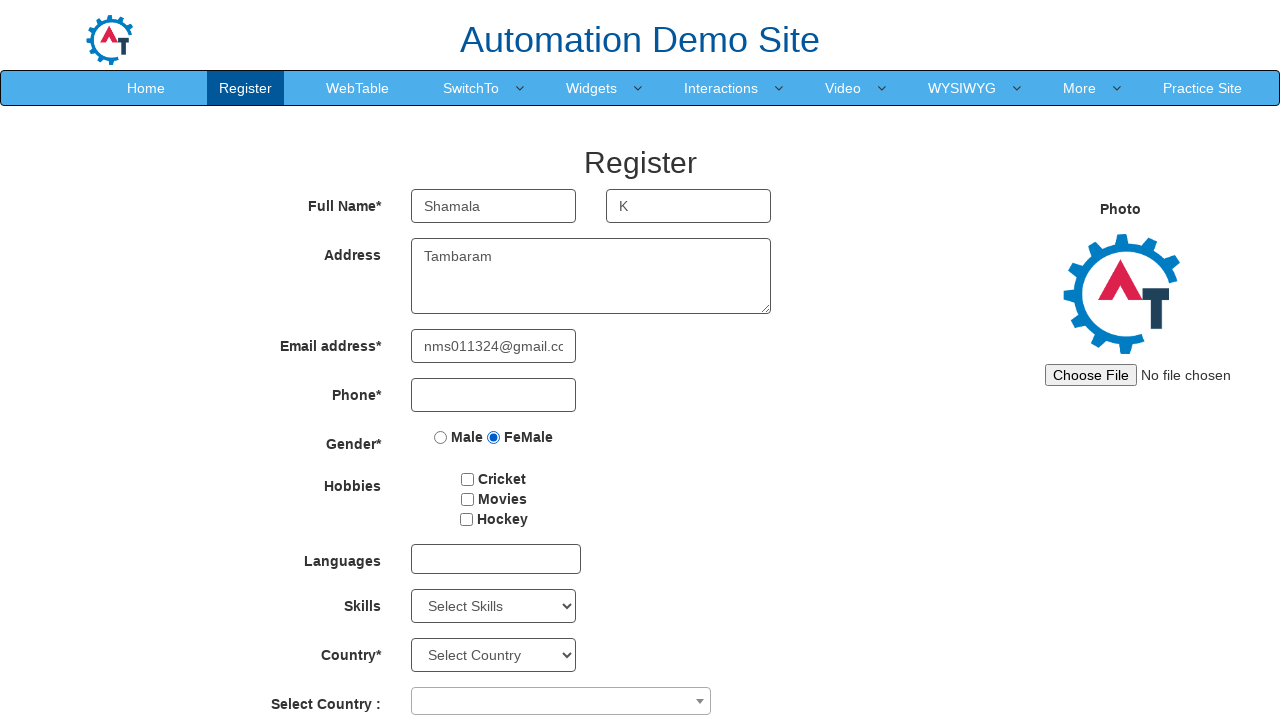

Selected Cricket hobby checkbox at (468, 479) on input[value='Cricket']
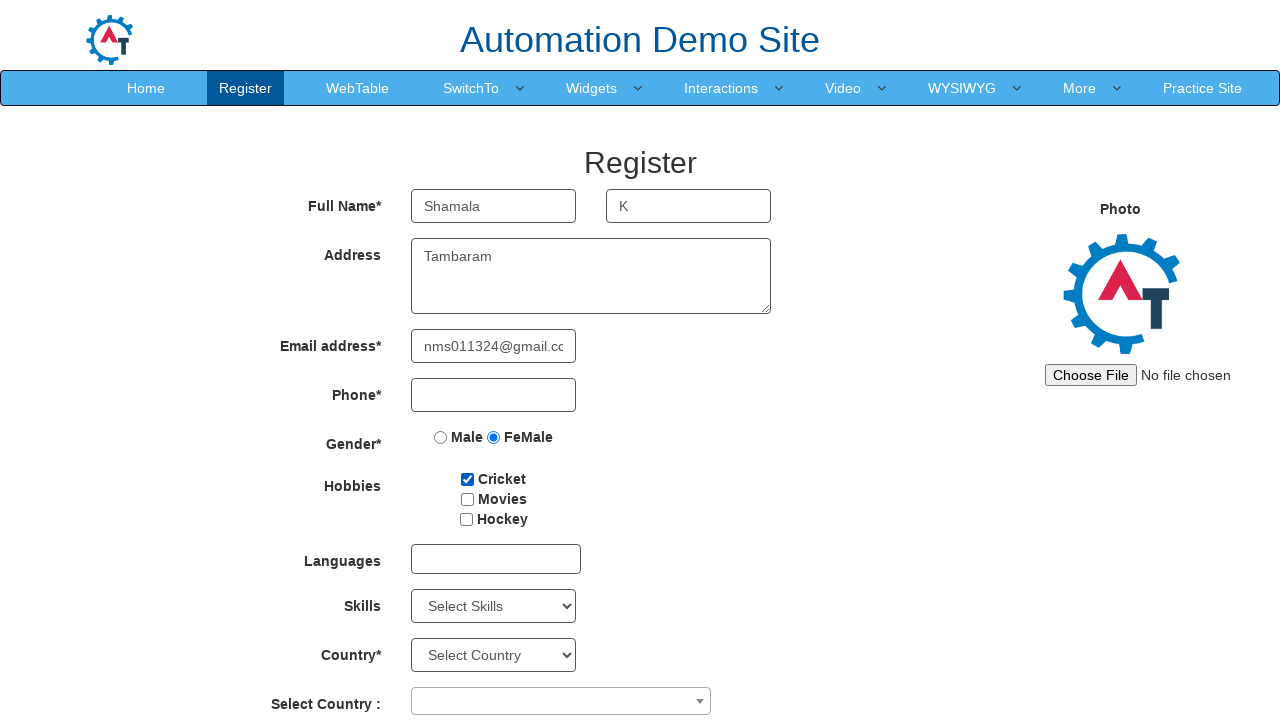

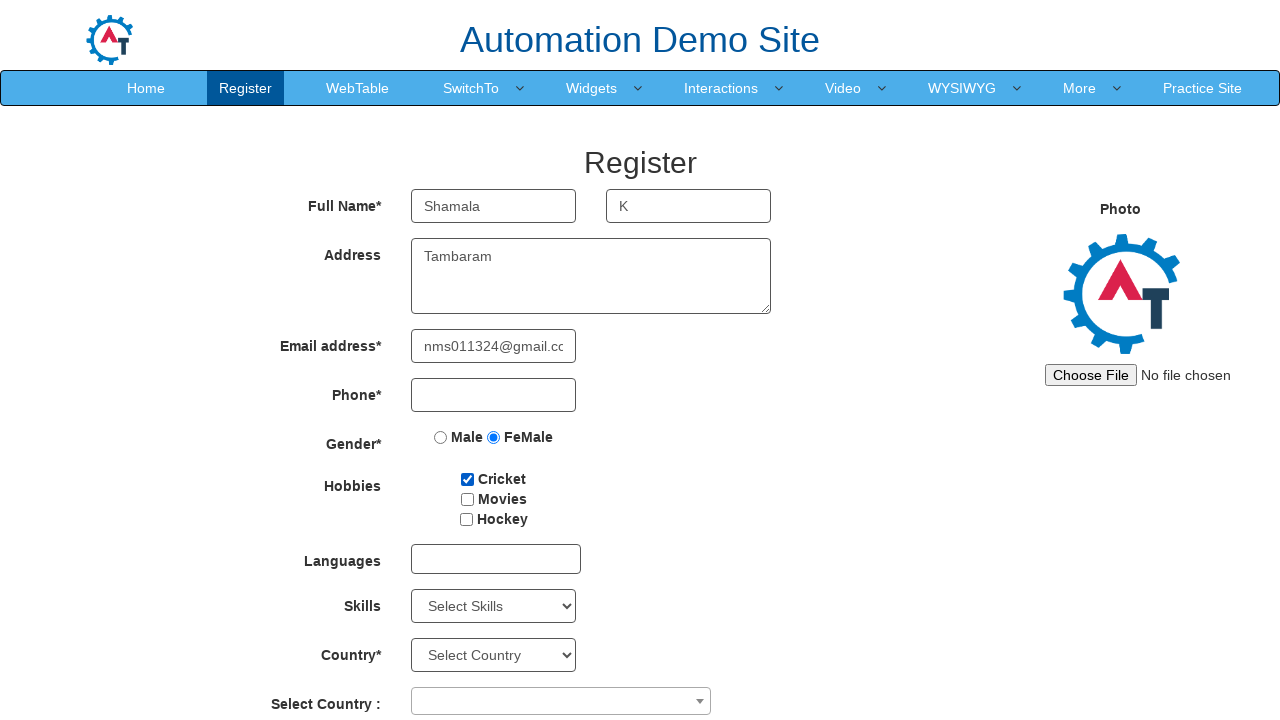